Tests a simple form submission by filling in first name, last name, city, and country fields, then clicking the submit button.

Starting URL: http://suninjuly.github.io/simple_form_find_task.html

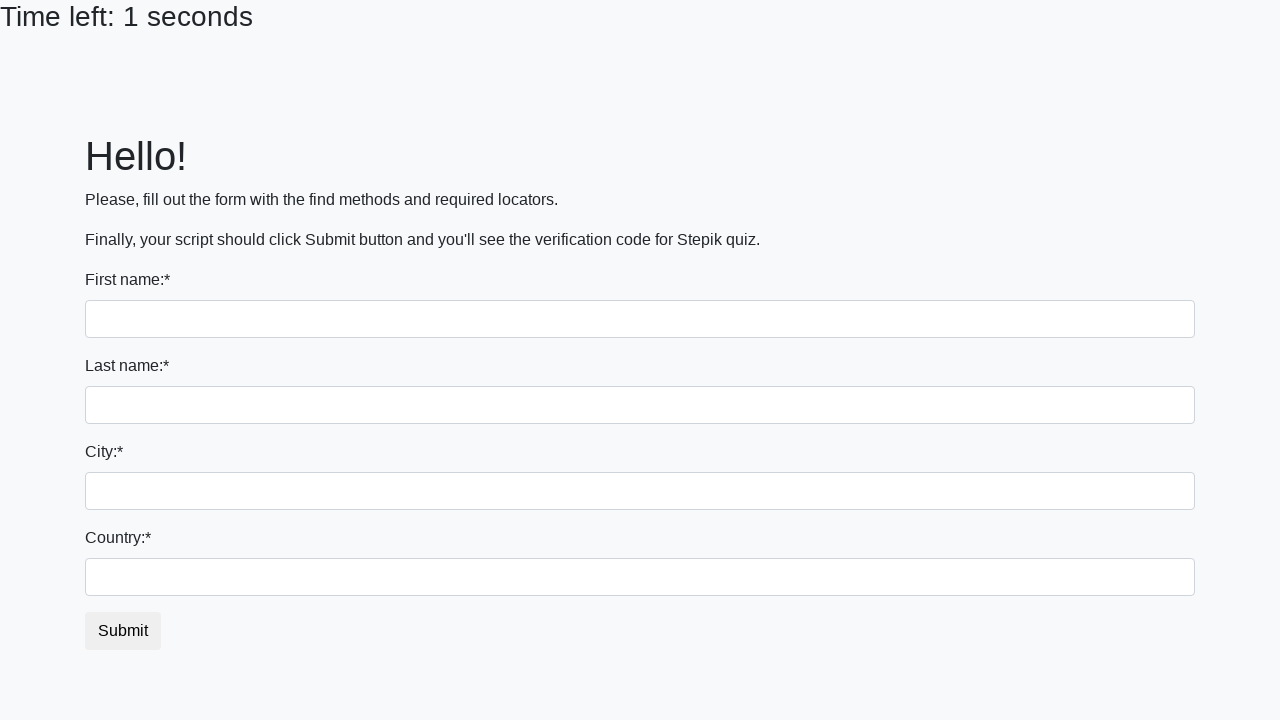

Filled first name field with 'Ivan' on input
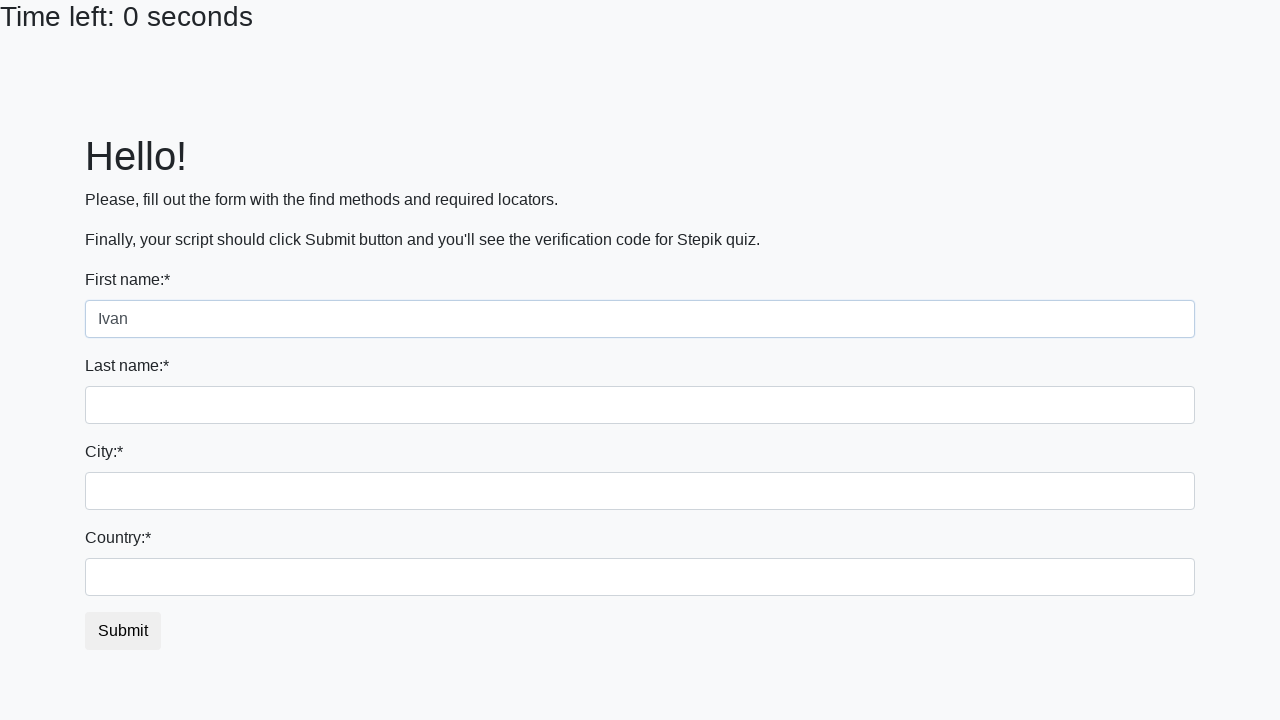

Filled last name field with 'Petrov' on input[name='last_name']
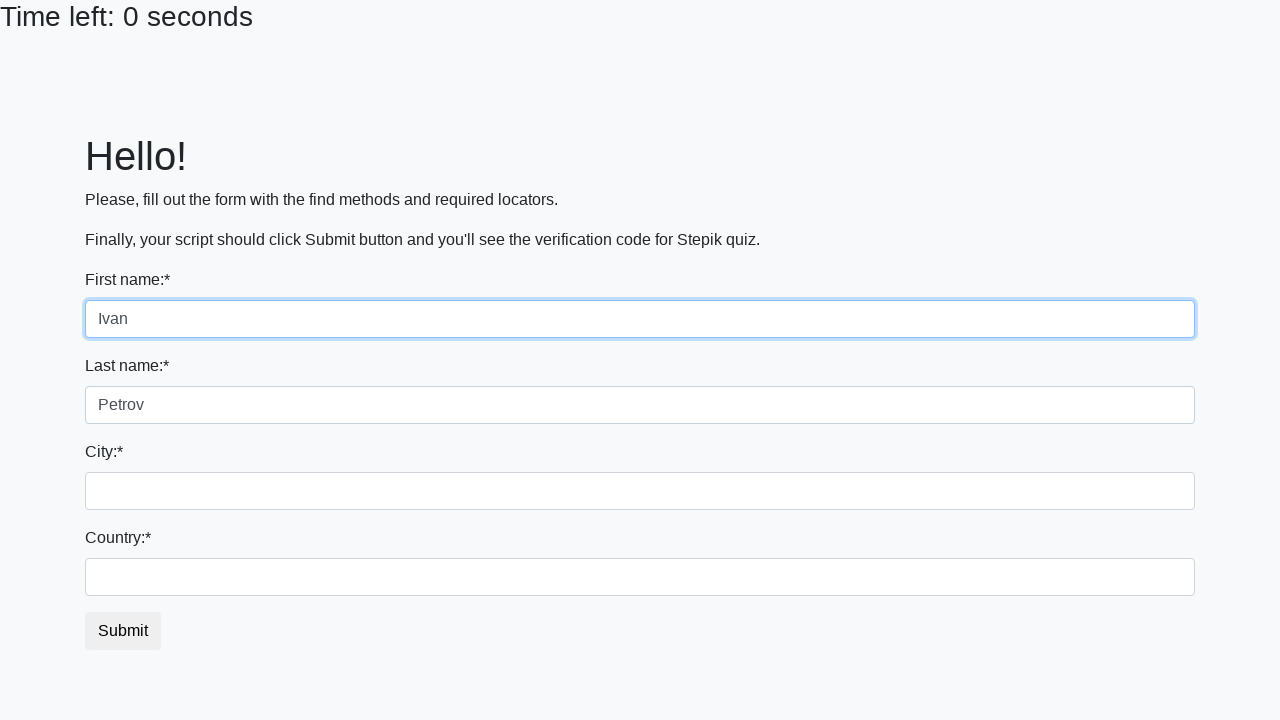

Filled city field with 'Kha' on .form-control.city
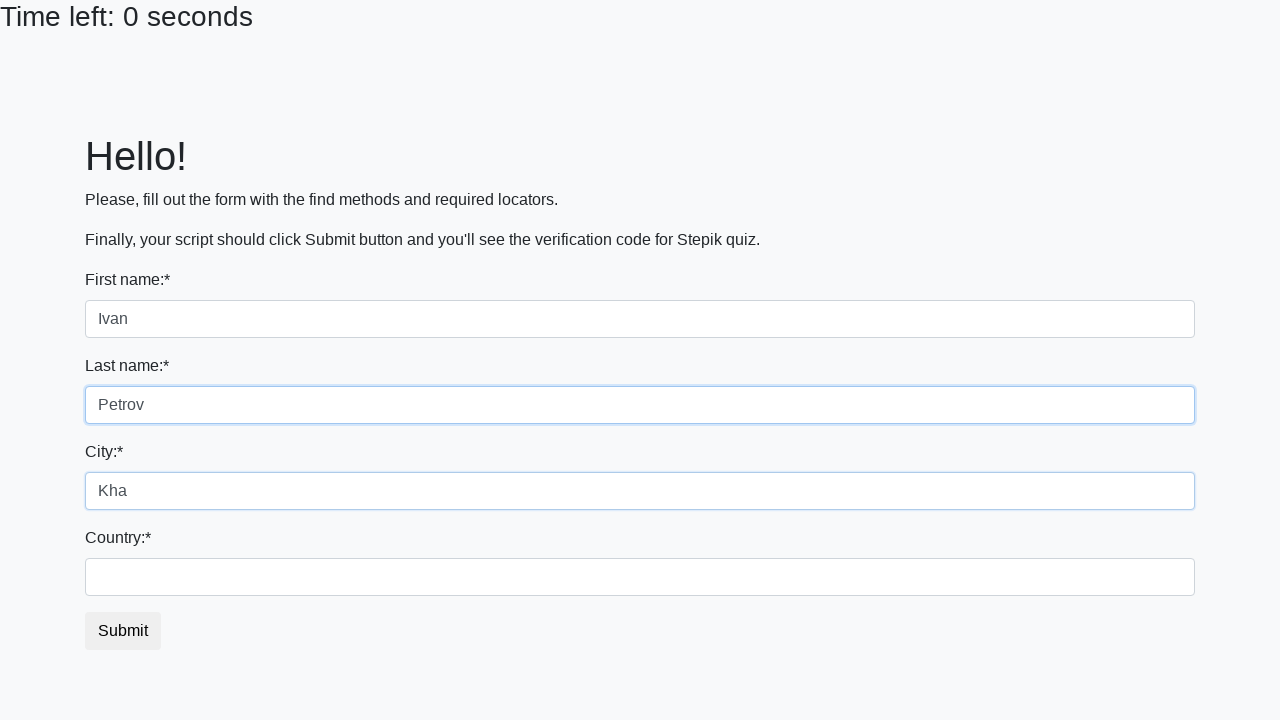

Filled country field with 'R' on #country
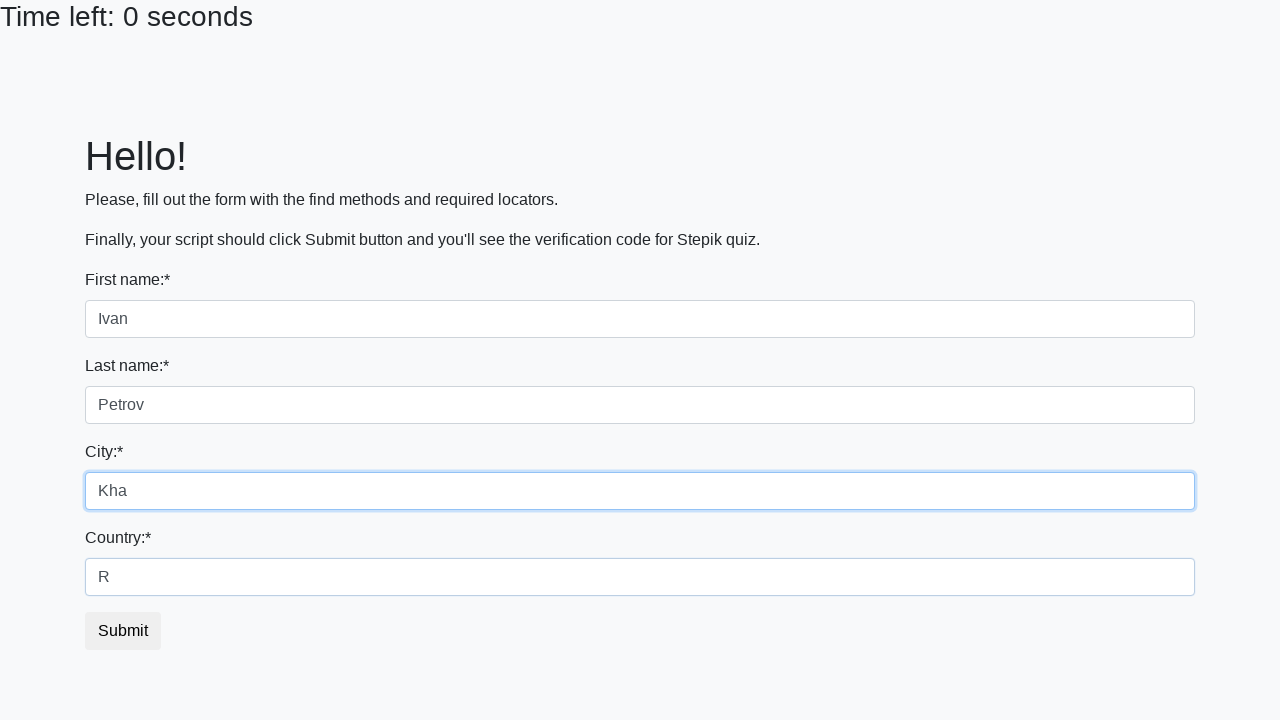

Clicked submit button to complete form submission at (123, 631) on button.btn
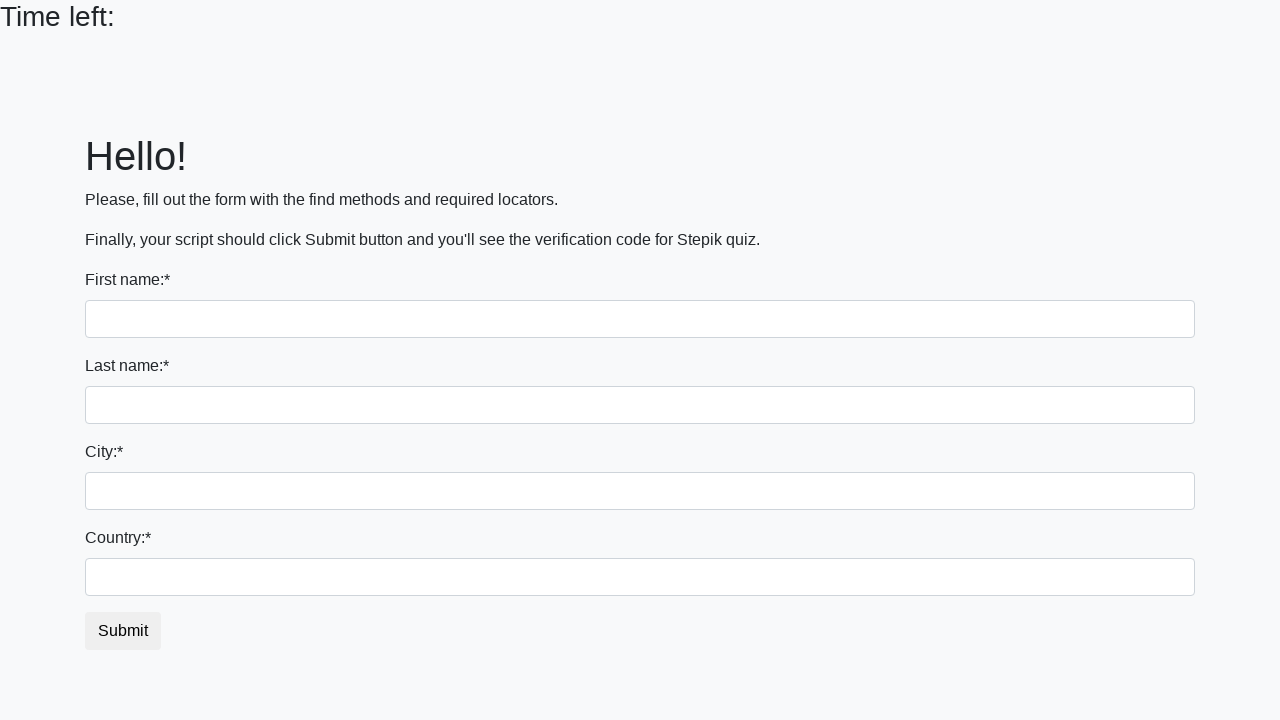

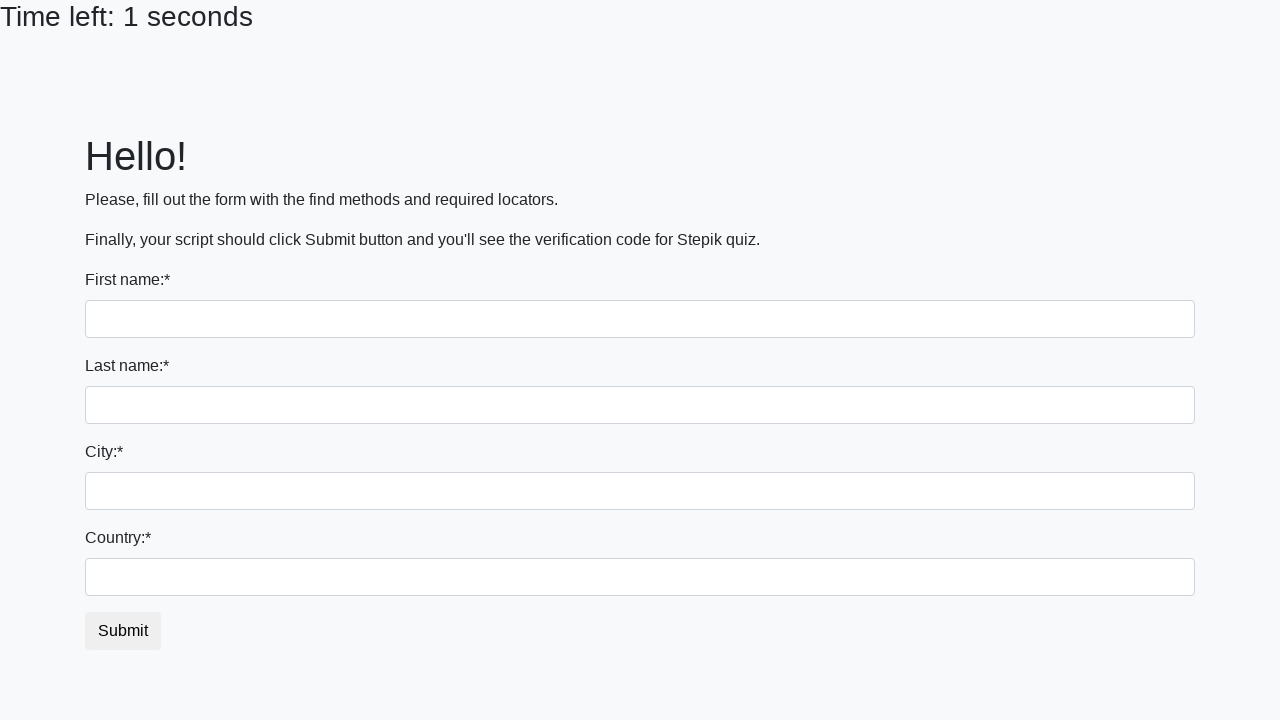